Tests registration form by filling required fields (first name, last name, email) and submitting the form

Starting URL: http://suninjuly.github.io/registration1.html

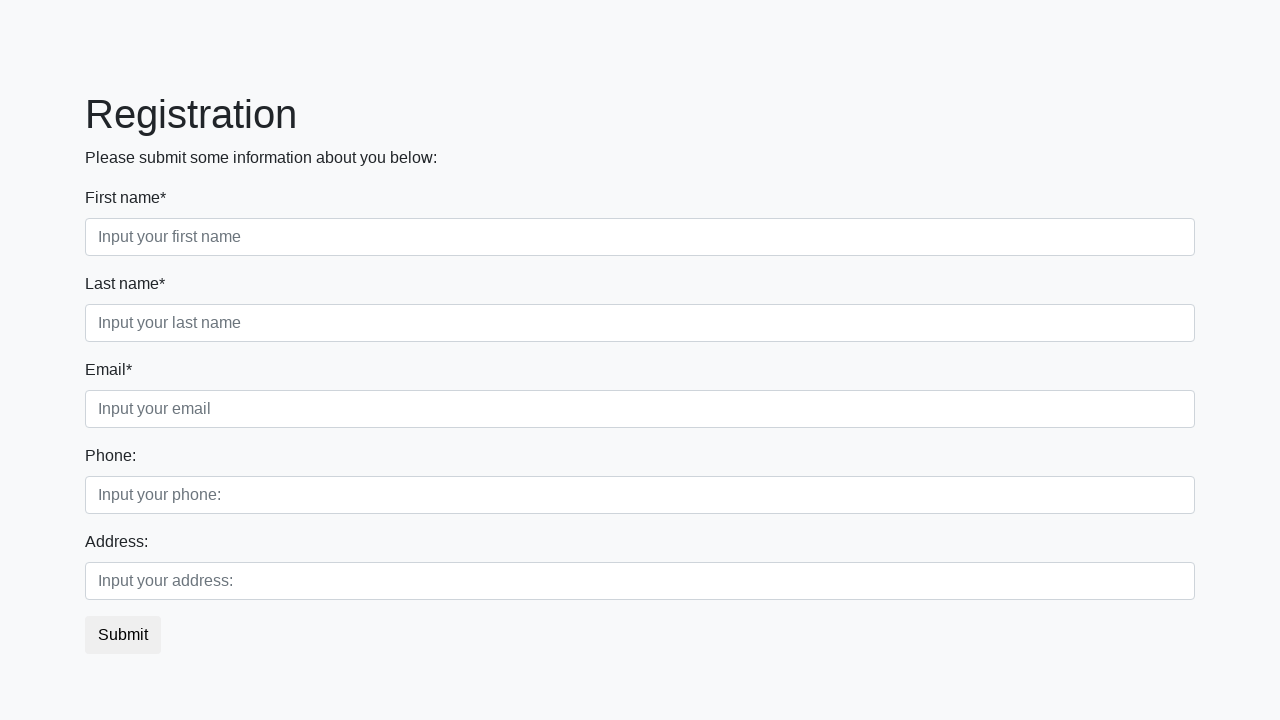

Filled first name field with 'Test_name' on //input[contains(@class, 'first') and @required]
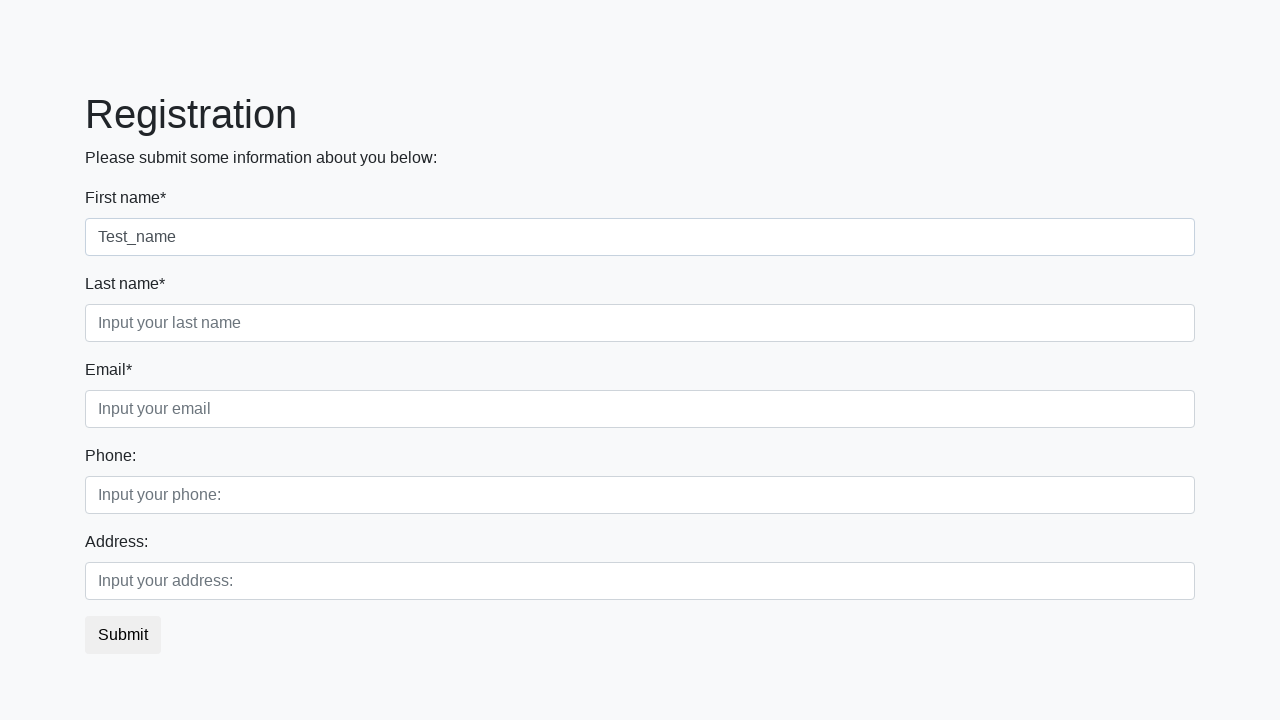

Filled last name field with 'Test_pass' on //input[contains(@class, 'second') and @required]
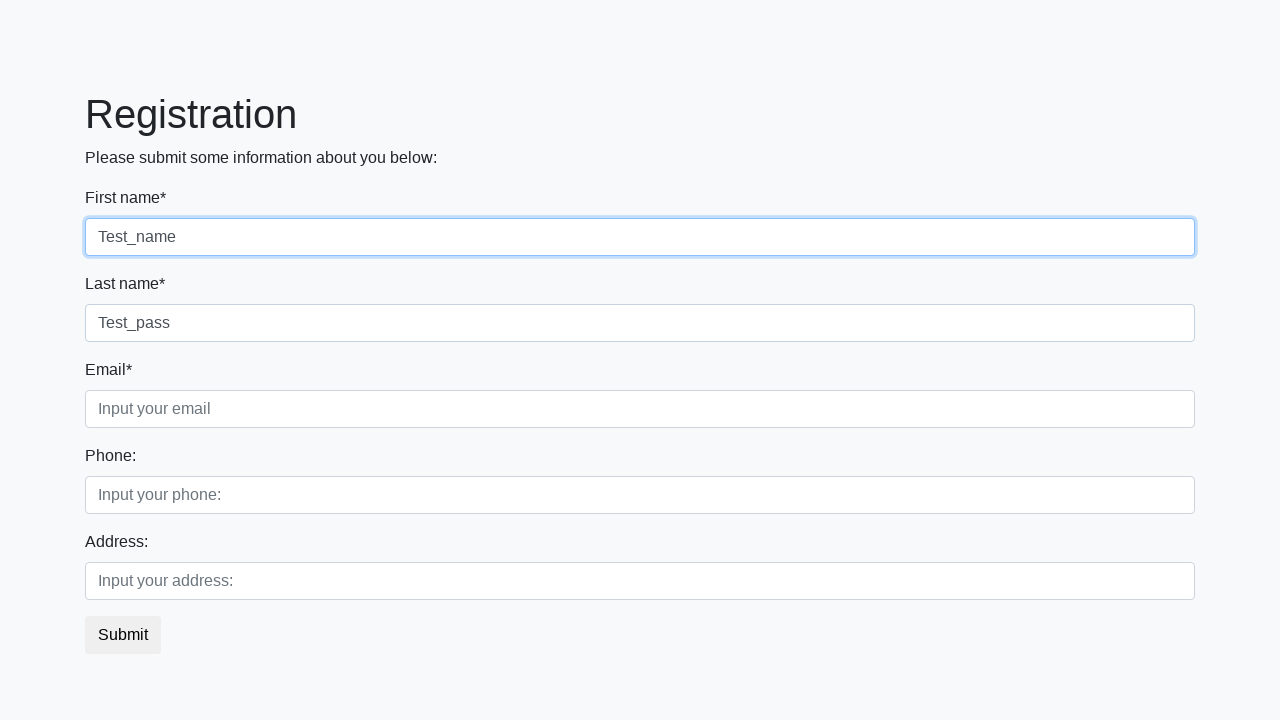

Filled email field with 'Test_email@dot.com' on //input[contains(@class, 'third') and @required]
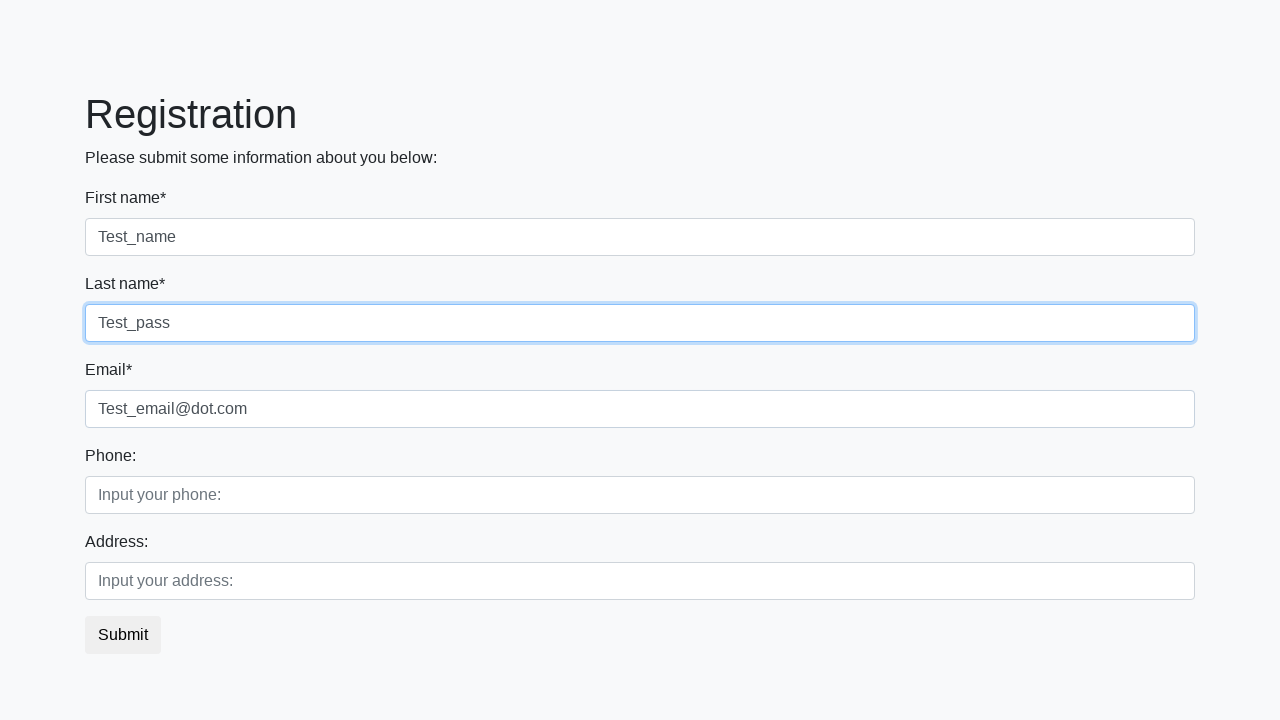

Clicked submit button to register at (123, 635) on button.btn
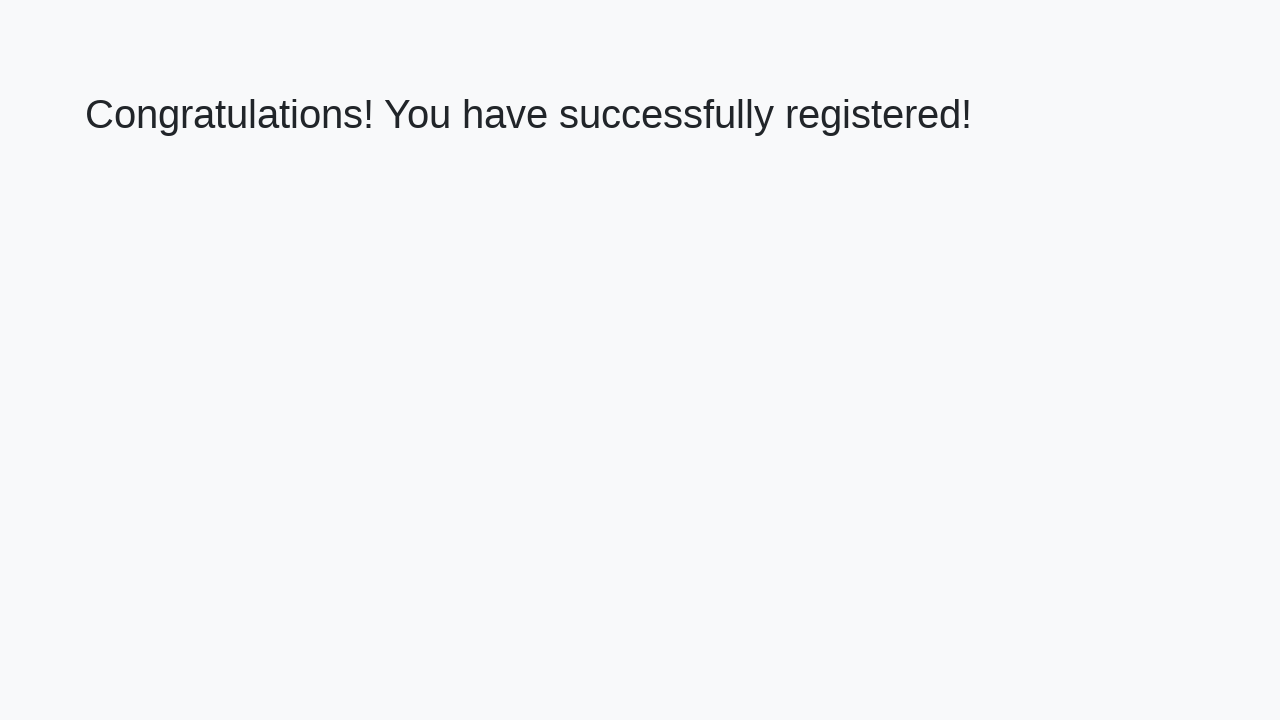

Success message displayed after form submission
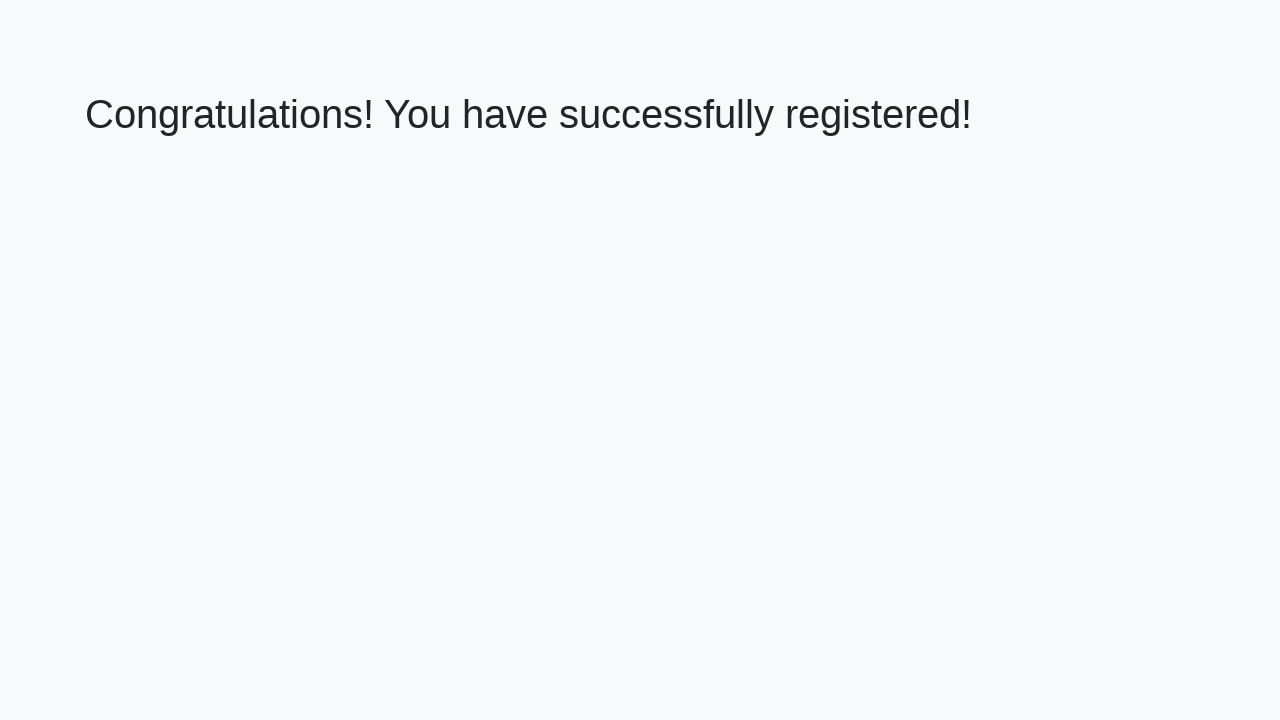

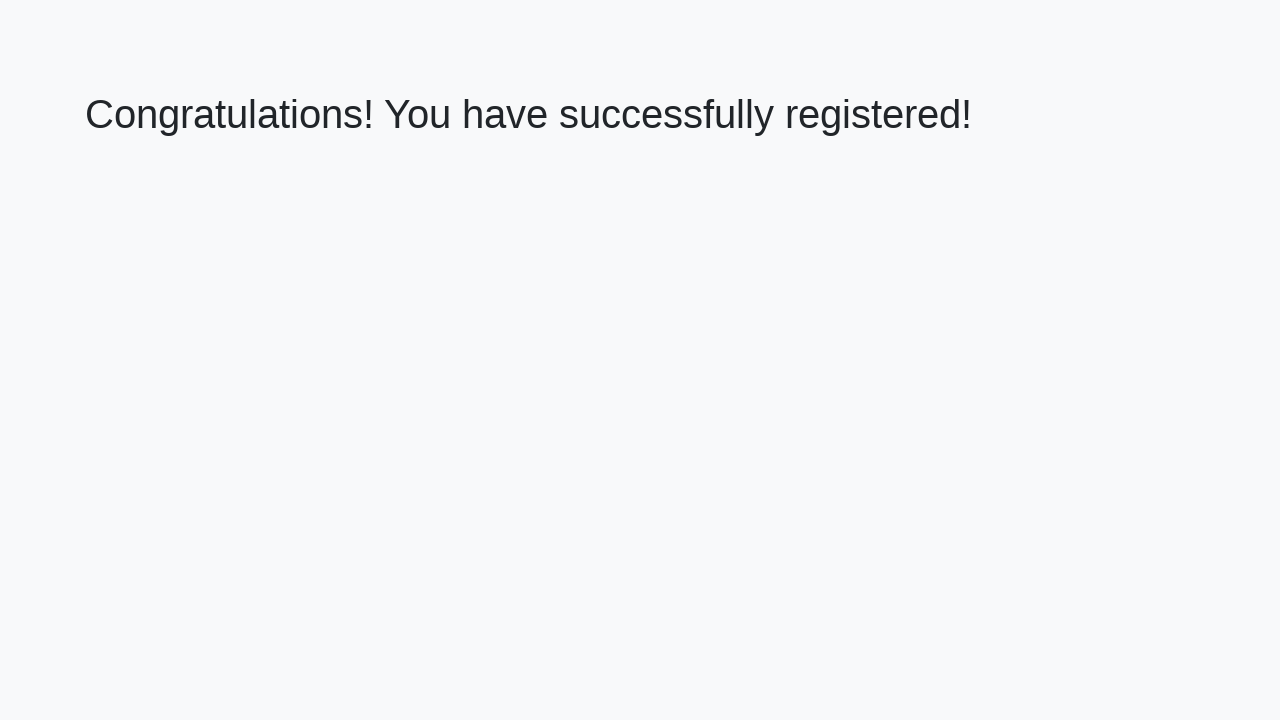